Tests dynamic loading where element doesn't exist initially by clicking start button and waiting for the element to appear with expected text.

Starting URL: http://the-internet.herokuapp.com/dynamic_loading/2

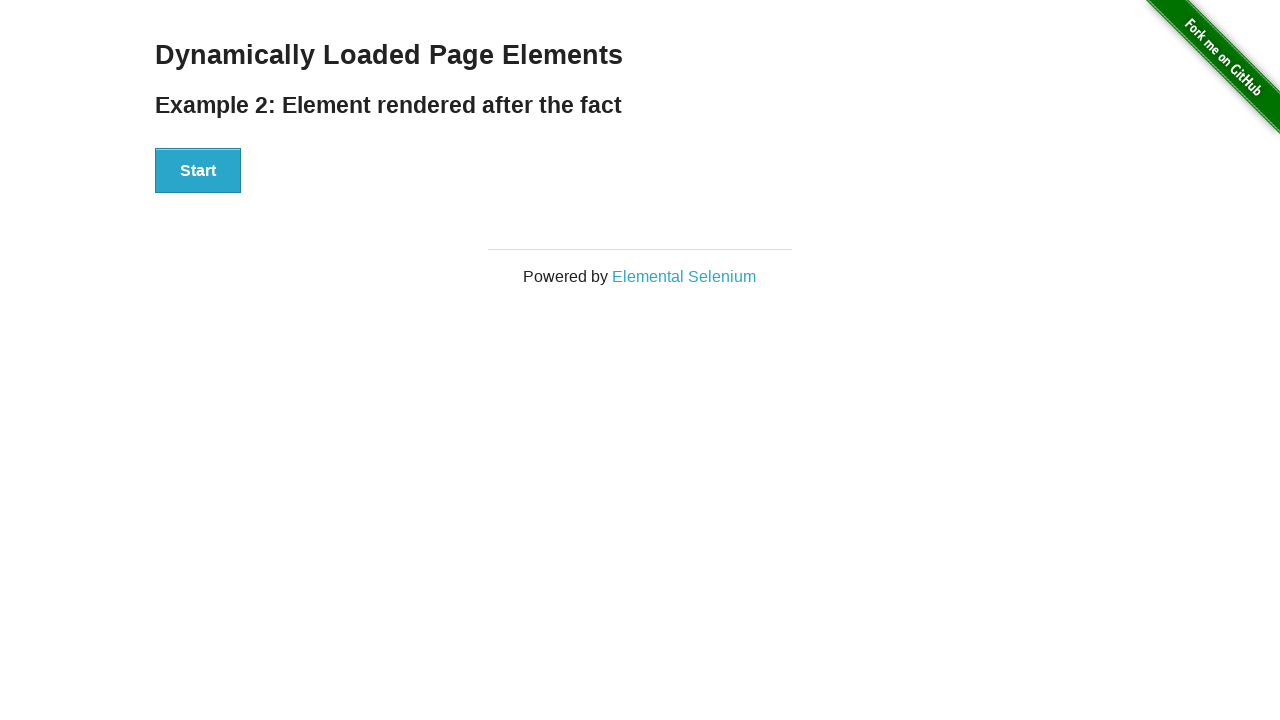

Clicked start button to initiate dynamic loading at (198, 171) on xpath=//button
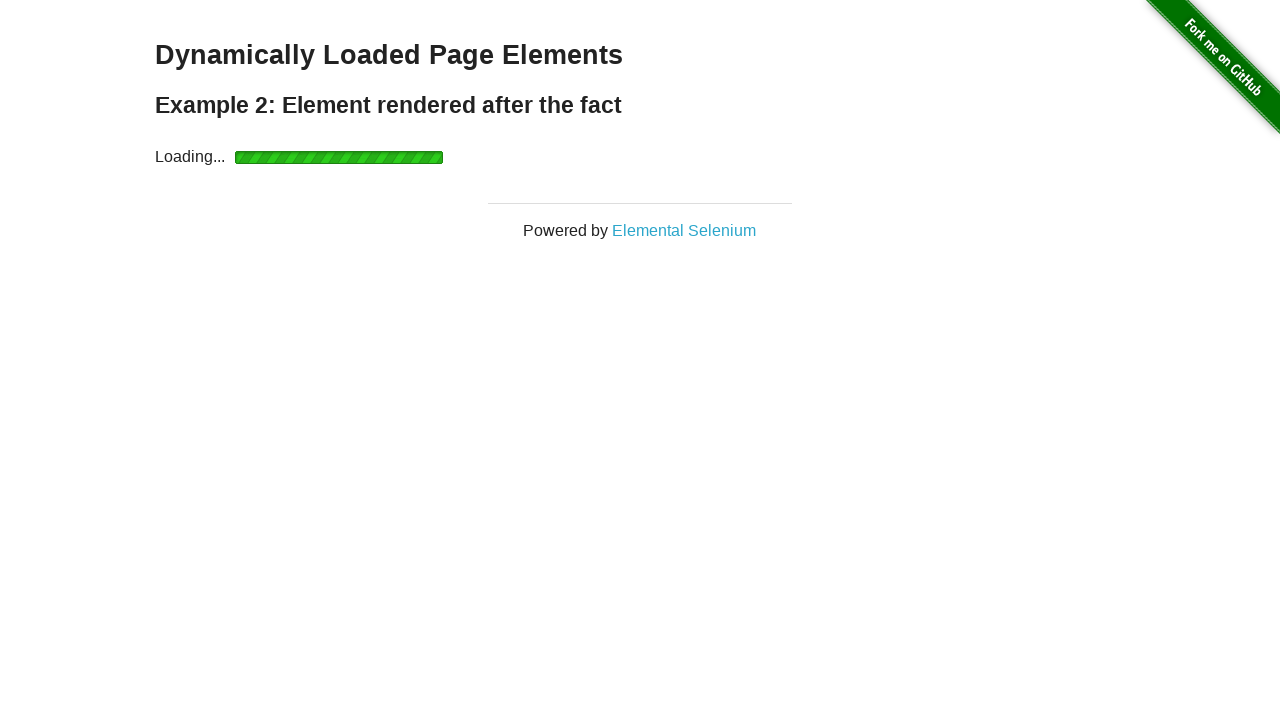

Waited for finish element to appear
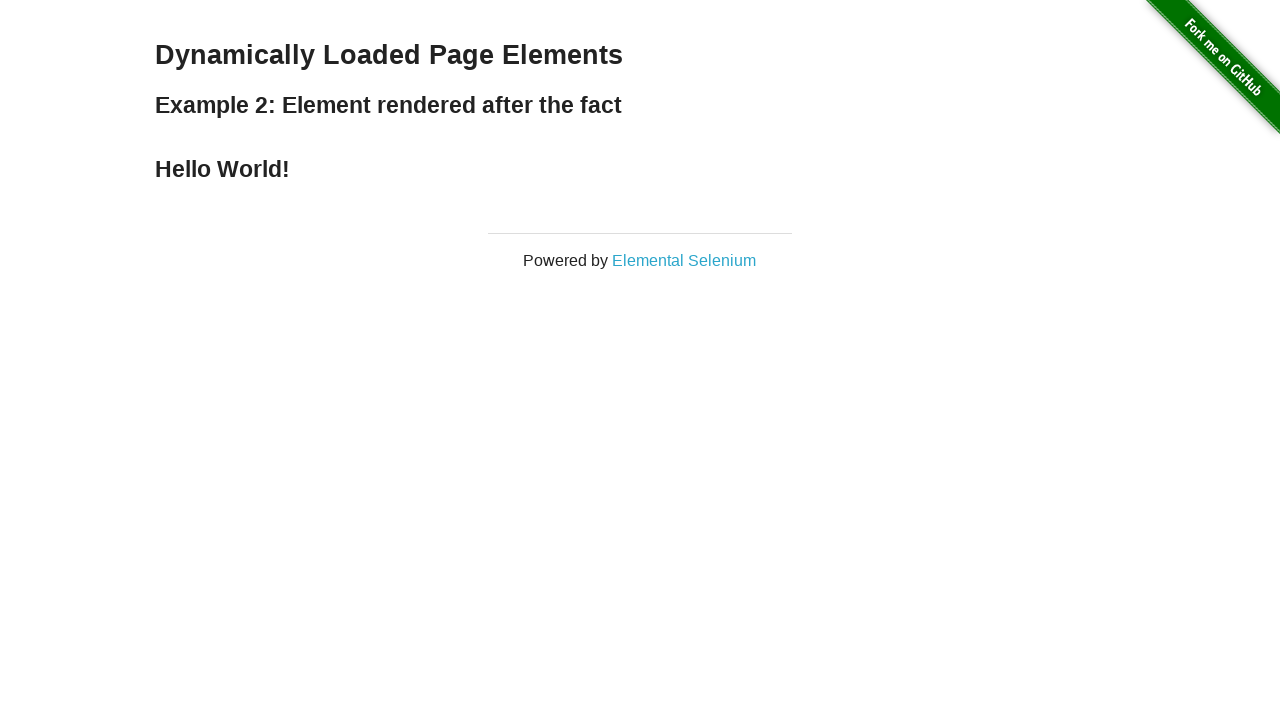

Located finish element
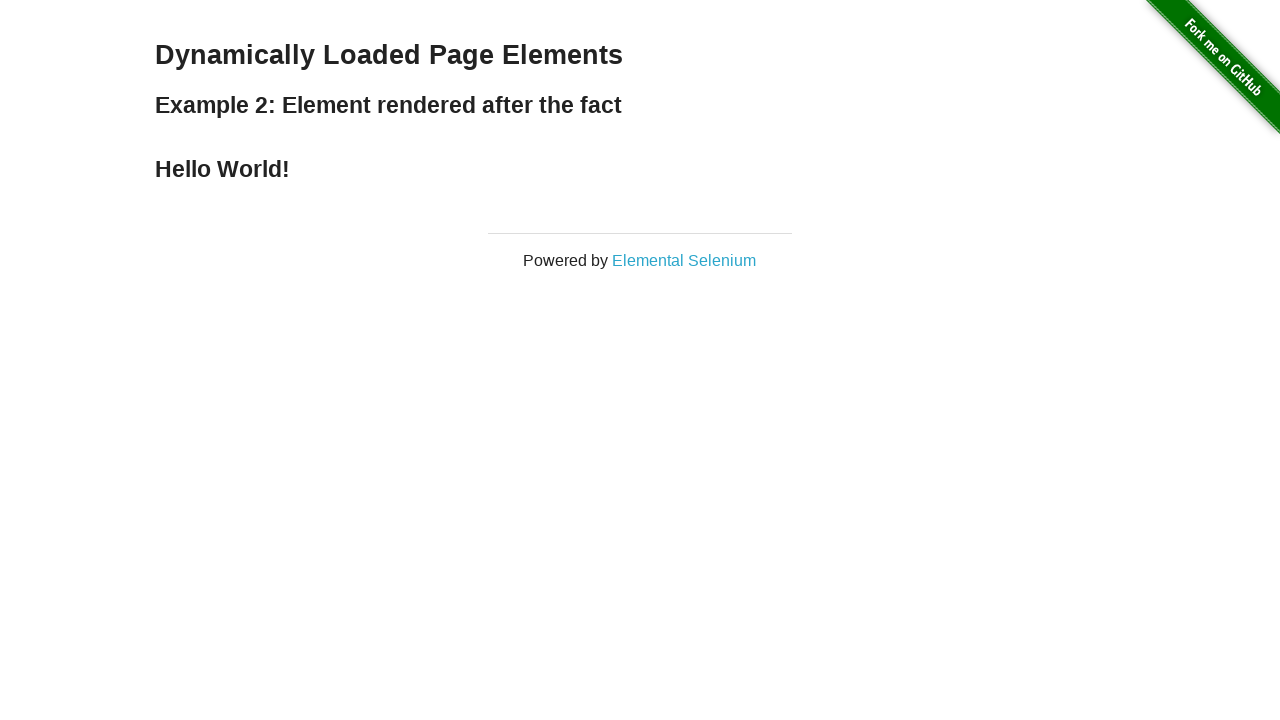

Verified 'Hello World!' text is present in finish element
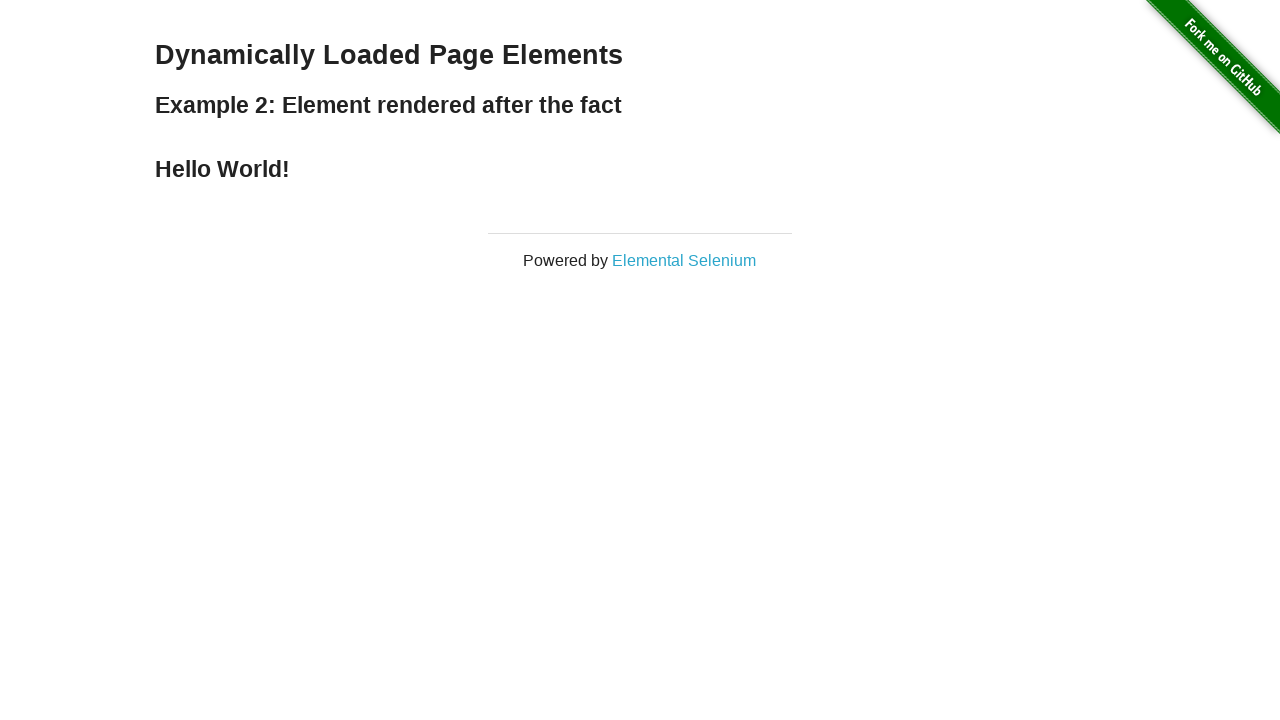

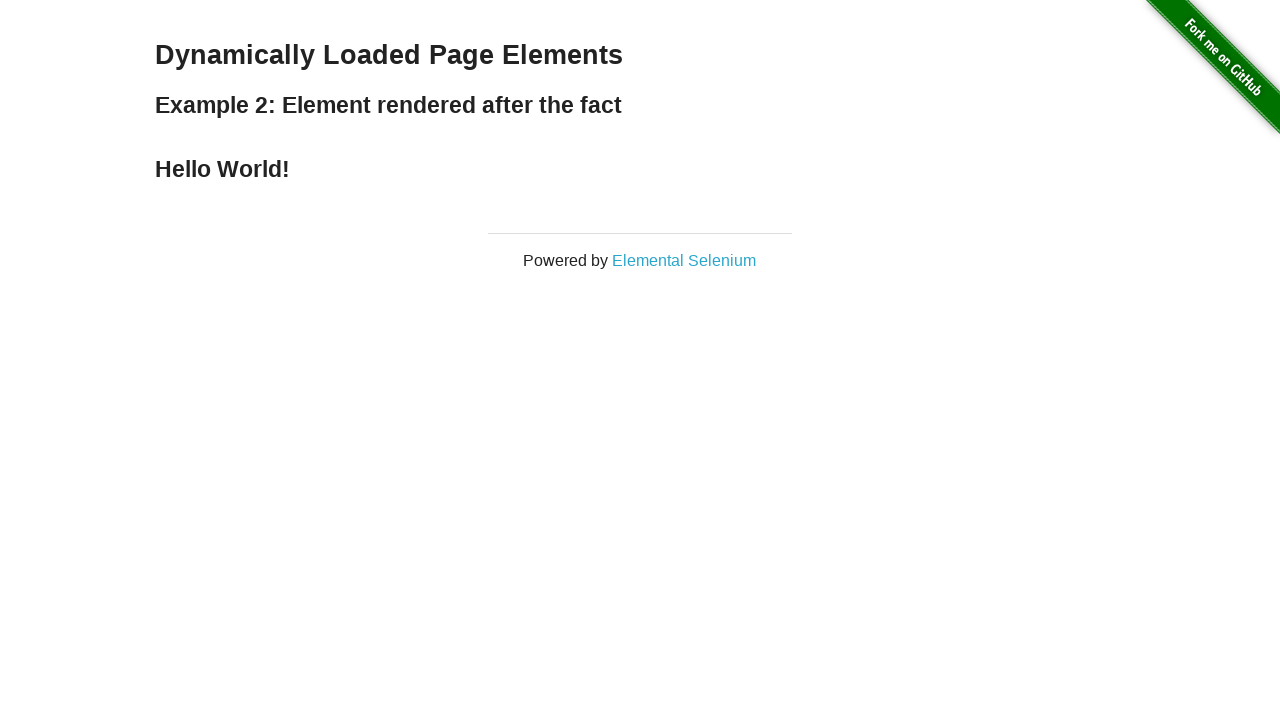